Tests page load with implicit wait settings

Starting URL: https://otus.com

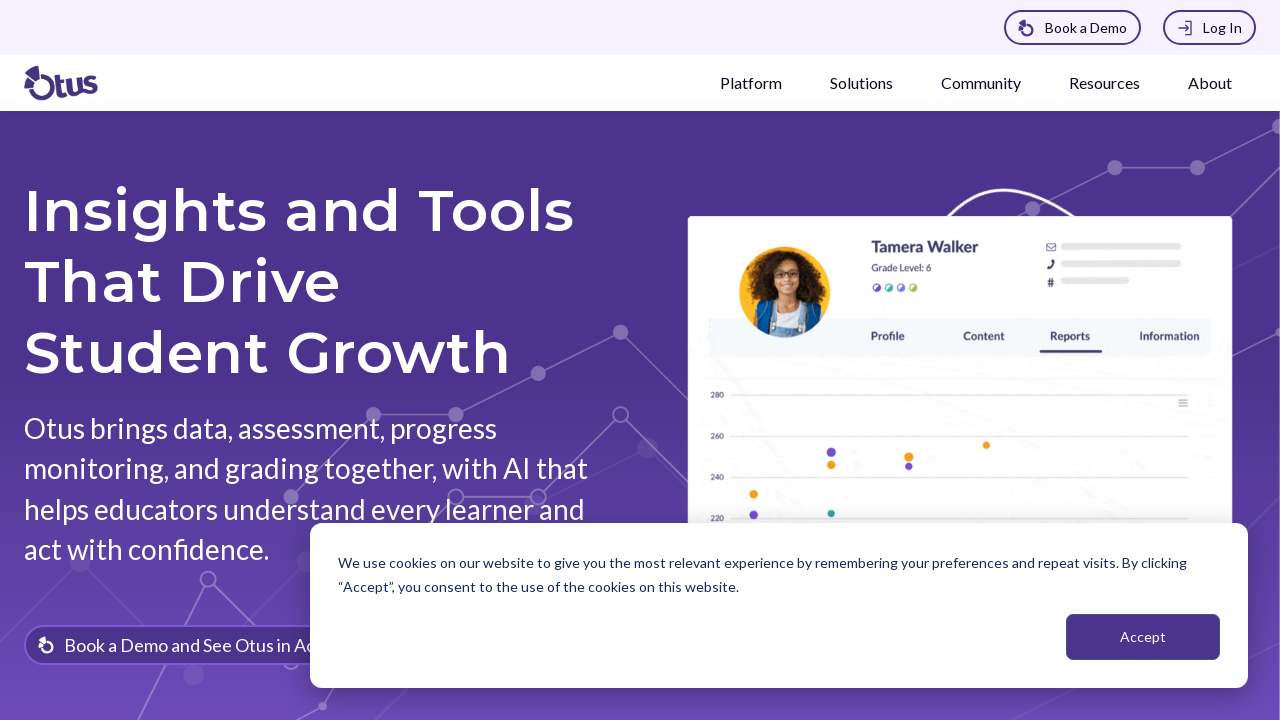

Page loaded with implicit wait - domcontentloaded state reached
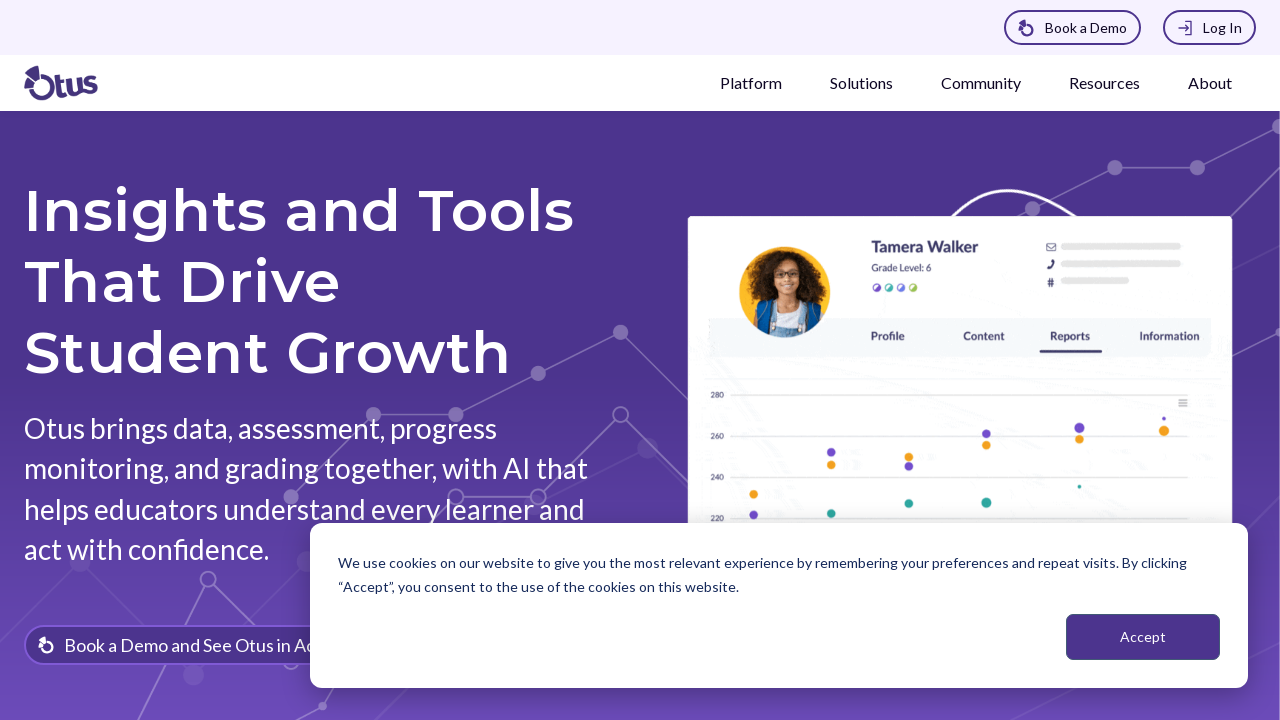

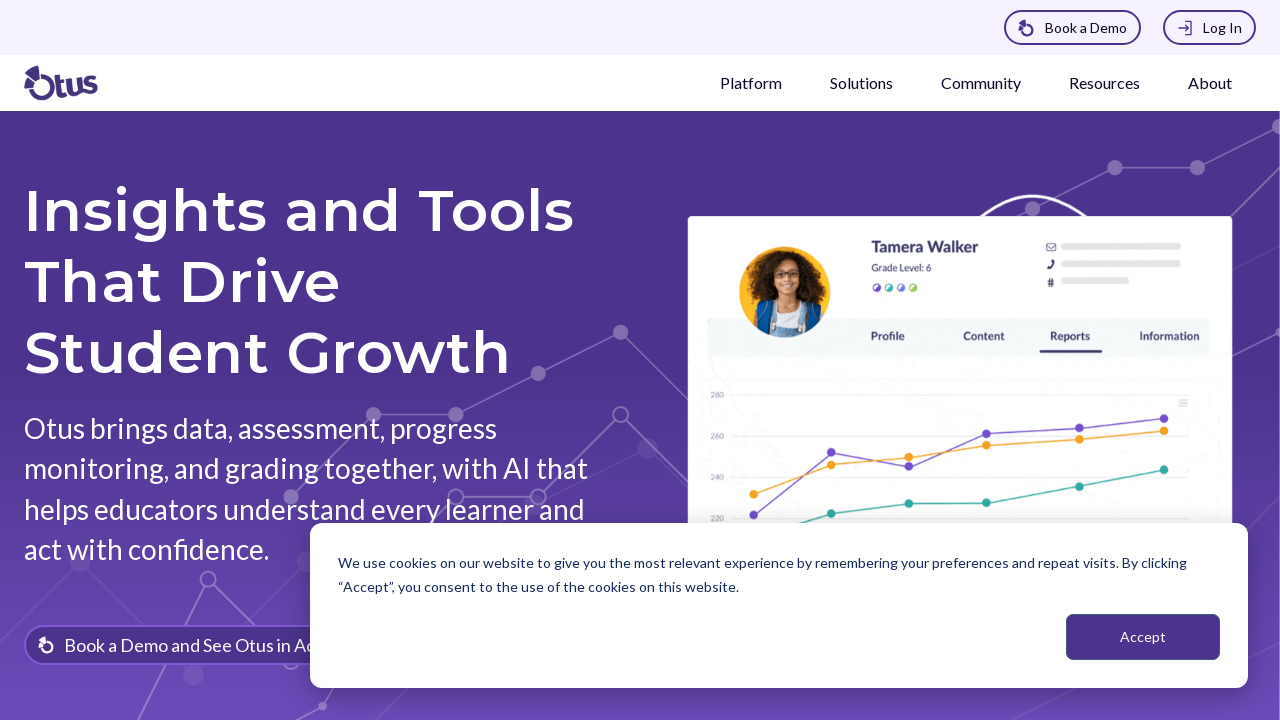